Tests tab switching functionality by opening a new tab and navigating between tabs

Starting URL: https://rahulshettyacademy.com/AutomationPractice/

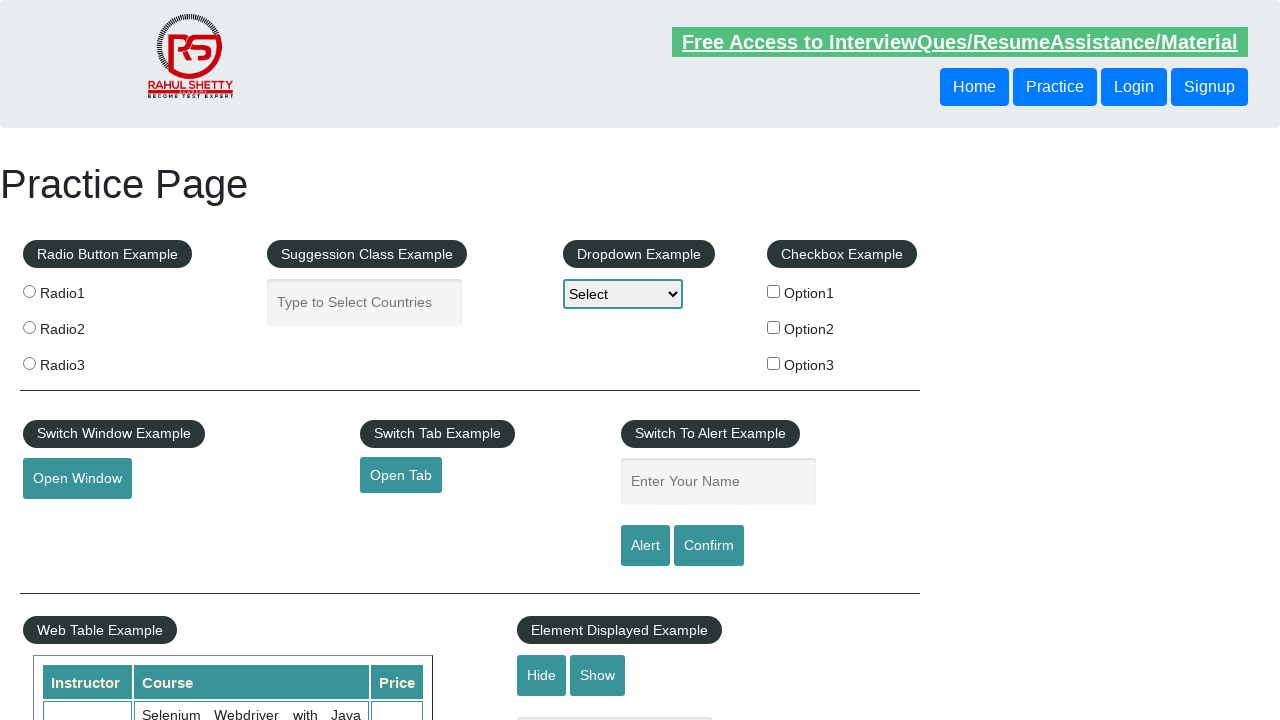

Clicked 'Open Tab' link to open a new tab at (401, 475) on a#opentab
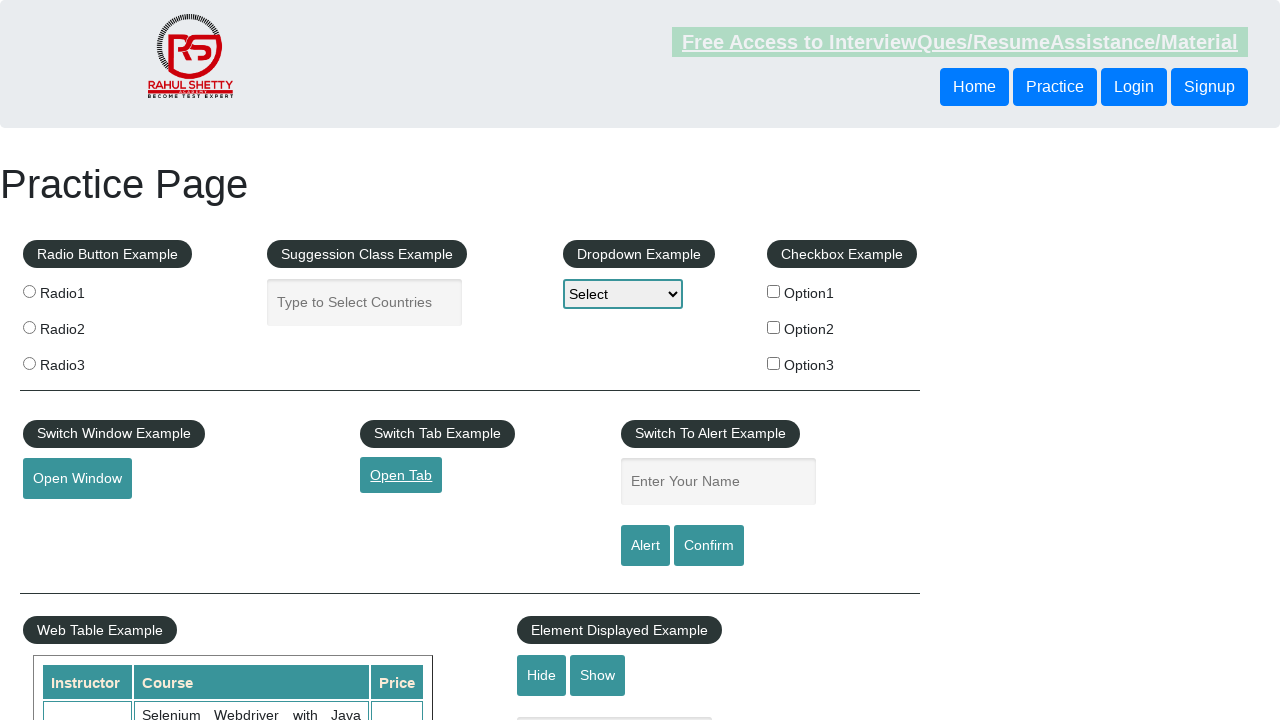

New tab opened and captured
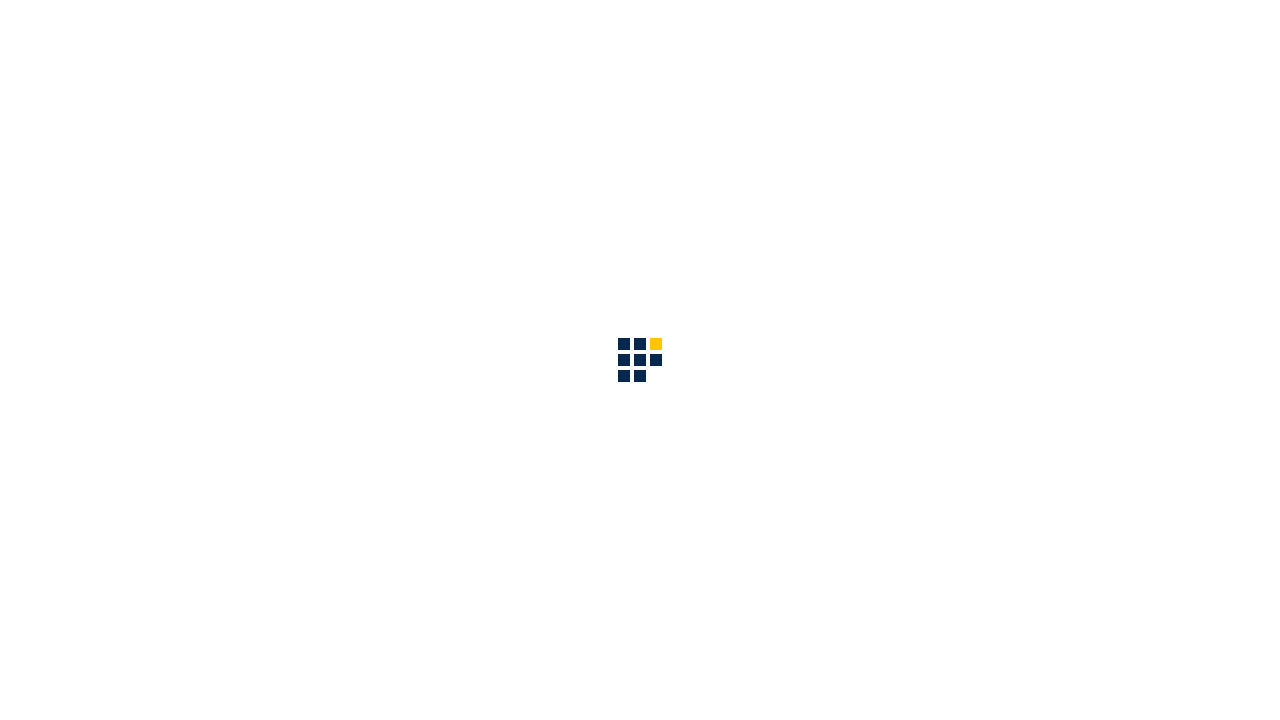

Closed the new tab
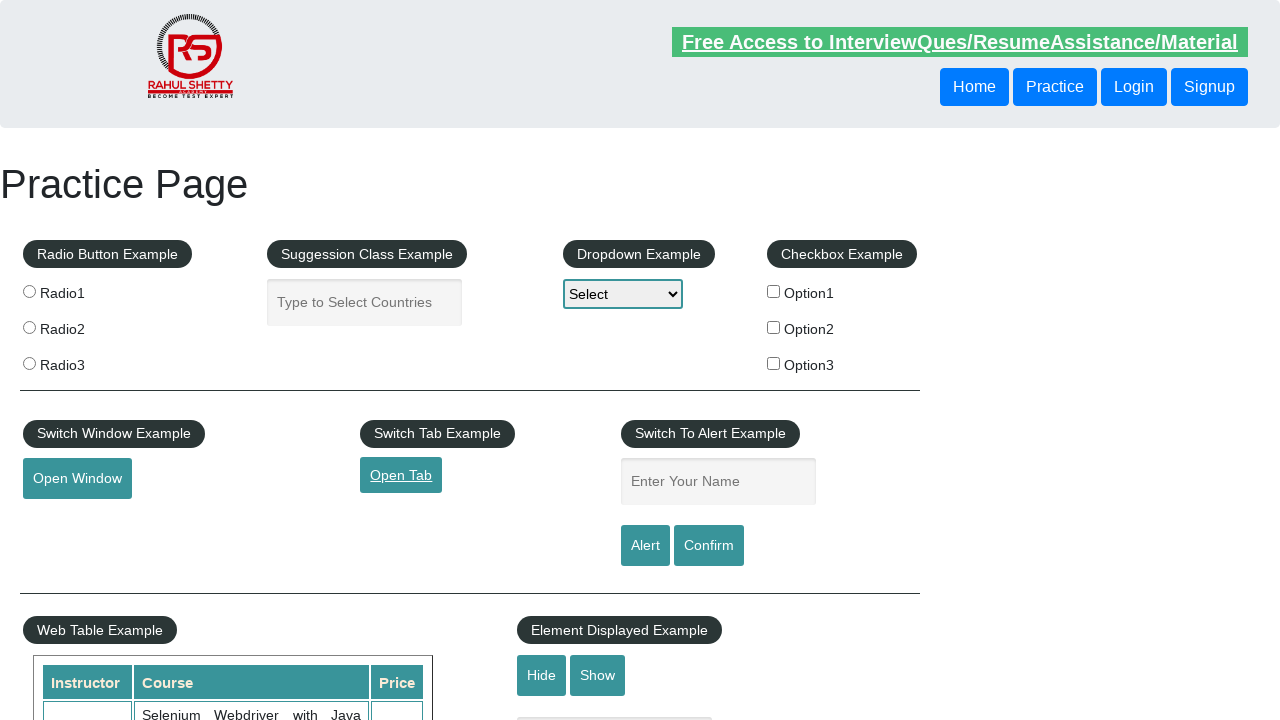

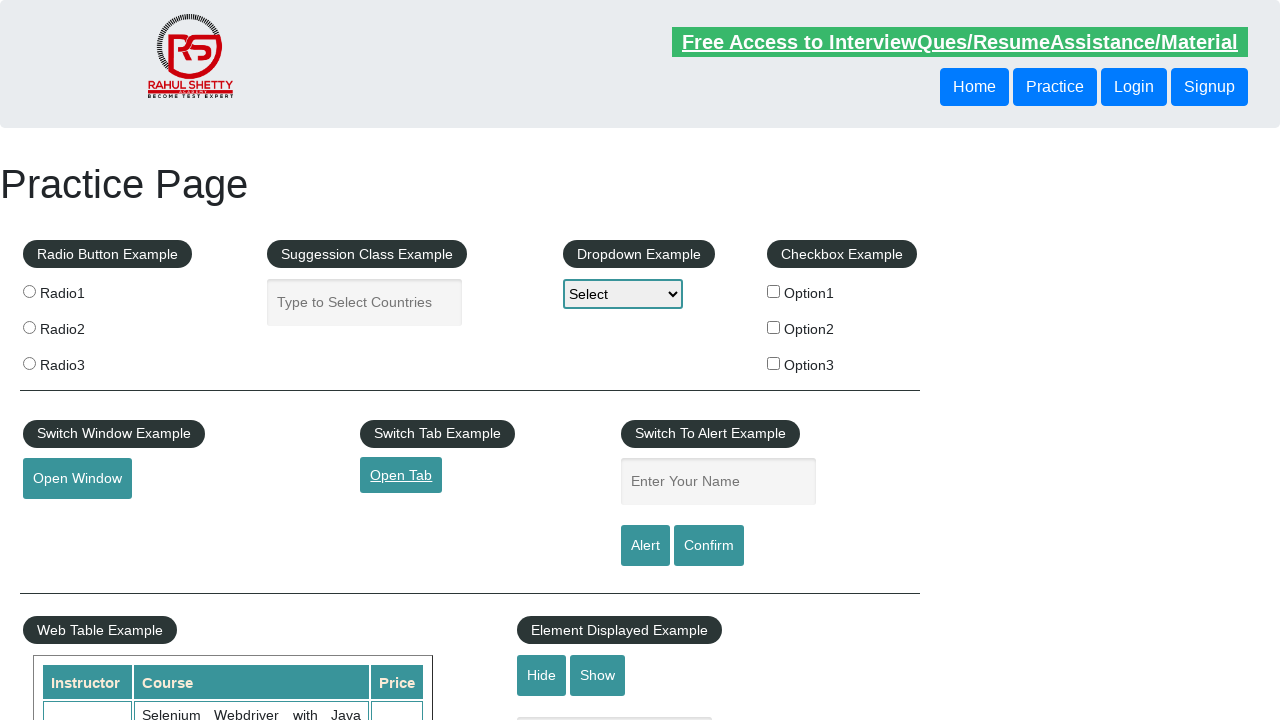